Tests dynamic controls page by finding a checkbox, clicking it to select, then clicking again to deselect it

Starting URL: https://v1.training-support.net/selenium/dynamic-controls

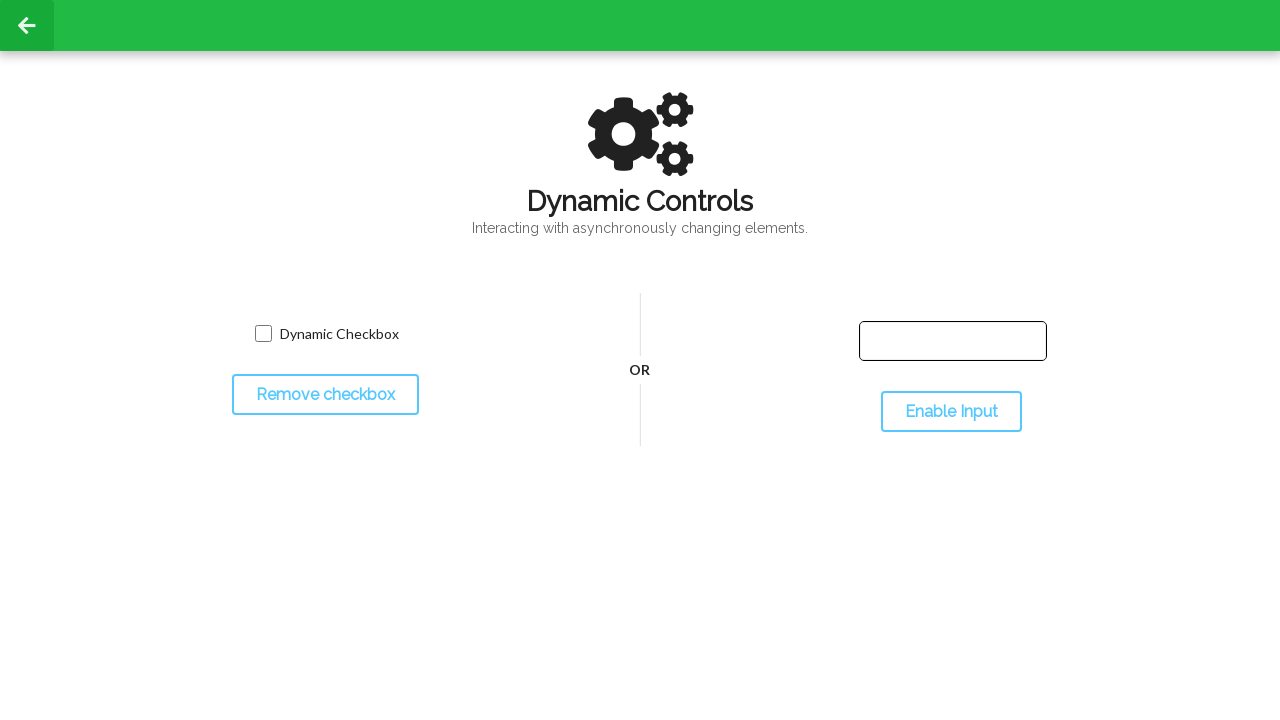

Clicked checkbox to select it at (263, 334) on input[name='toggled']
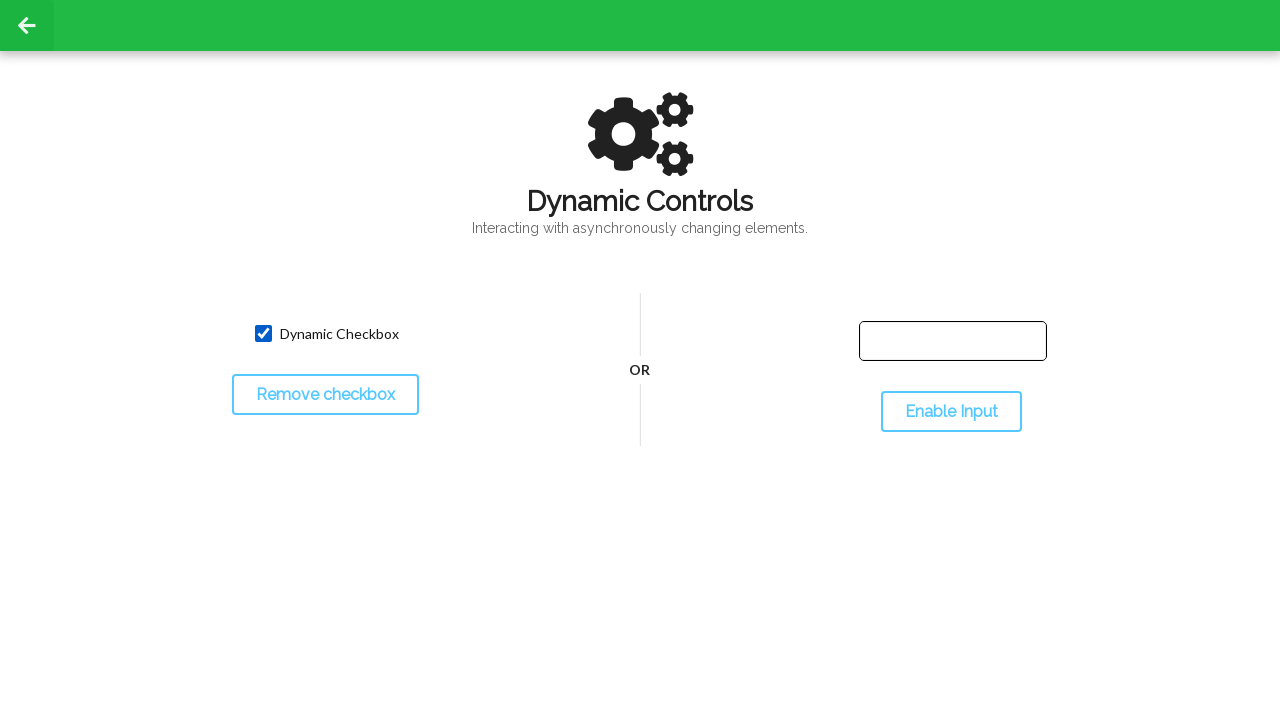

Clicked checkbox again to deselect it at (263, 334) on input[name='toggled']
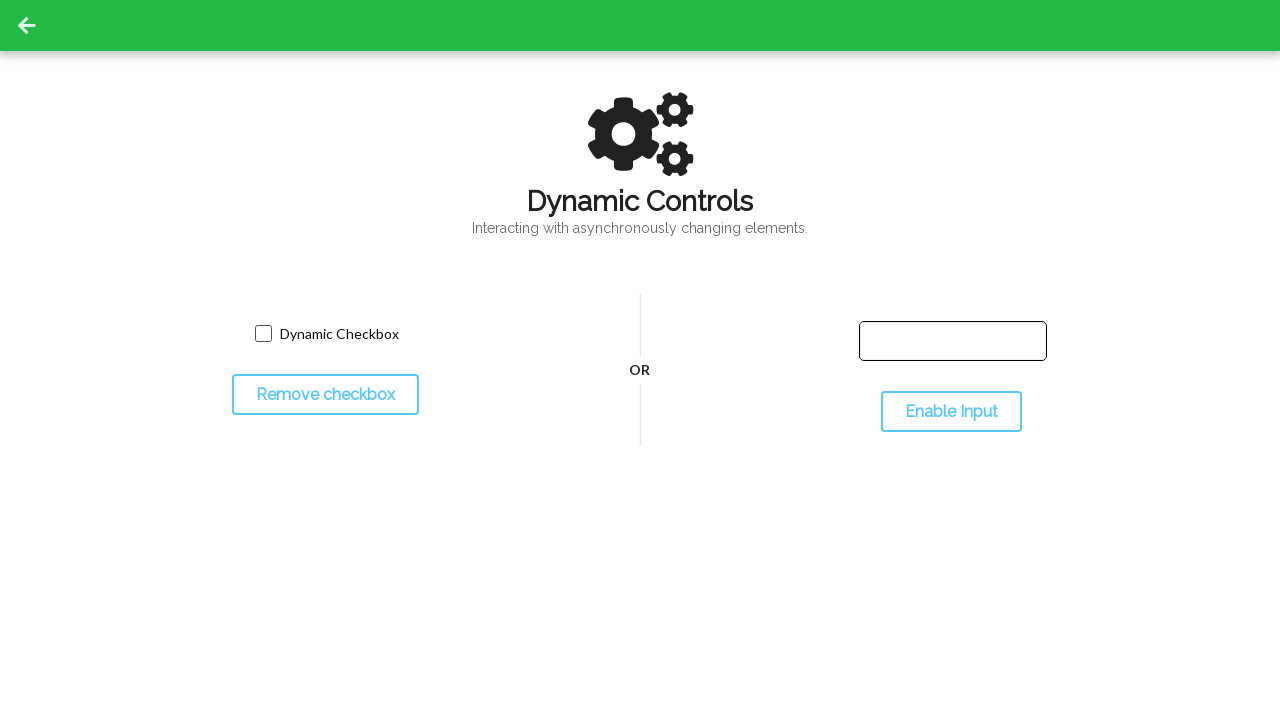

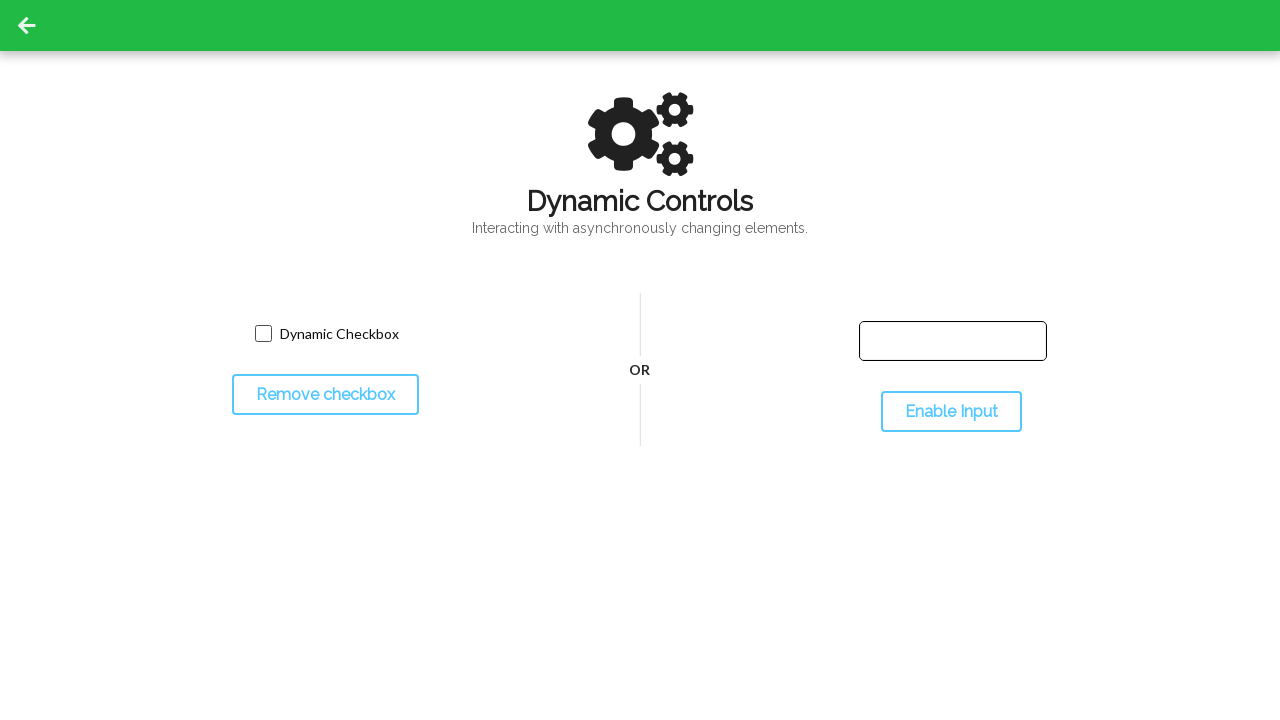